Tests that entering a valid number (64) shows an alert with the correct square root (8) without remainder

Starting URL: https://kristinek.github.io/site/tasks/enter_a_number

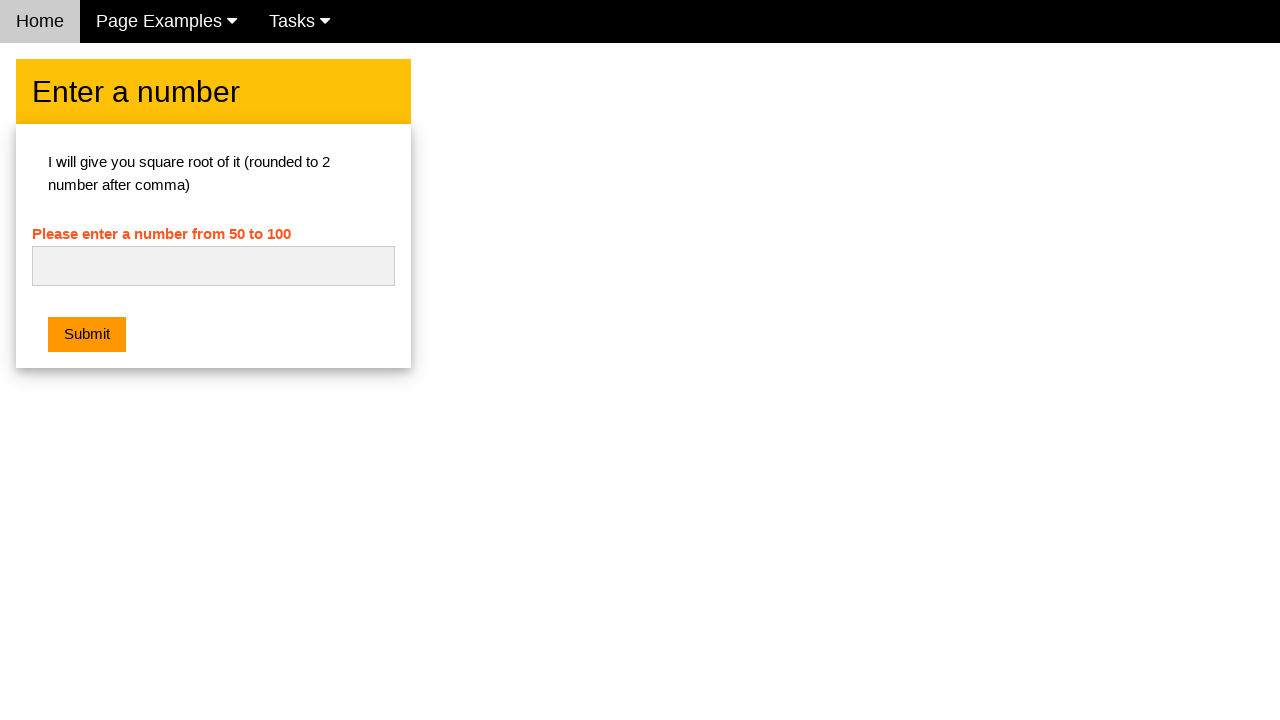

Navigated to the square root calculator page
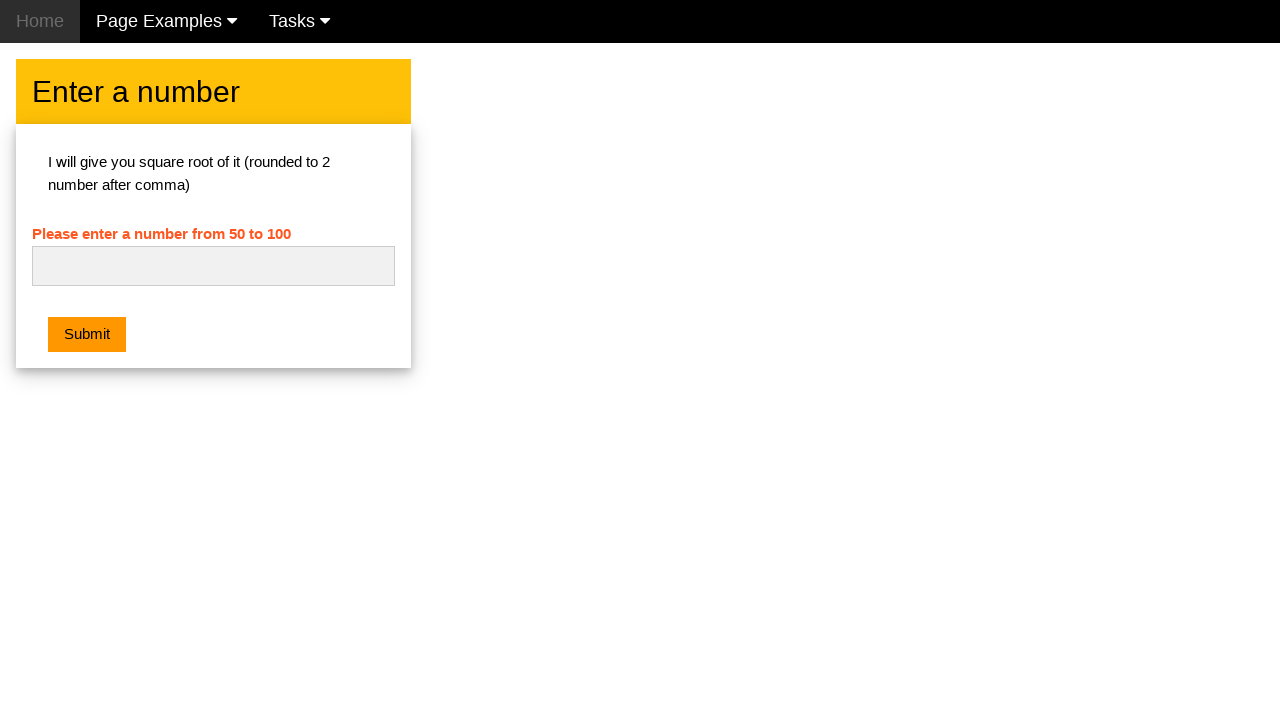

Entered '64' into the number input field on #numb
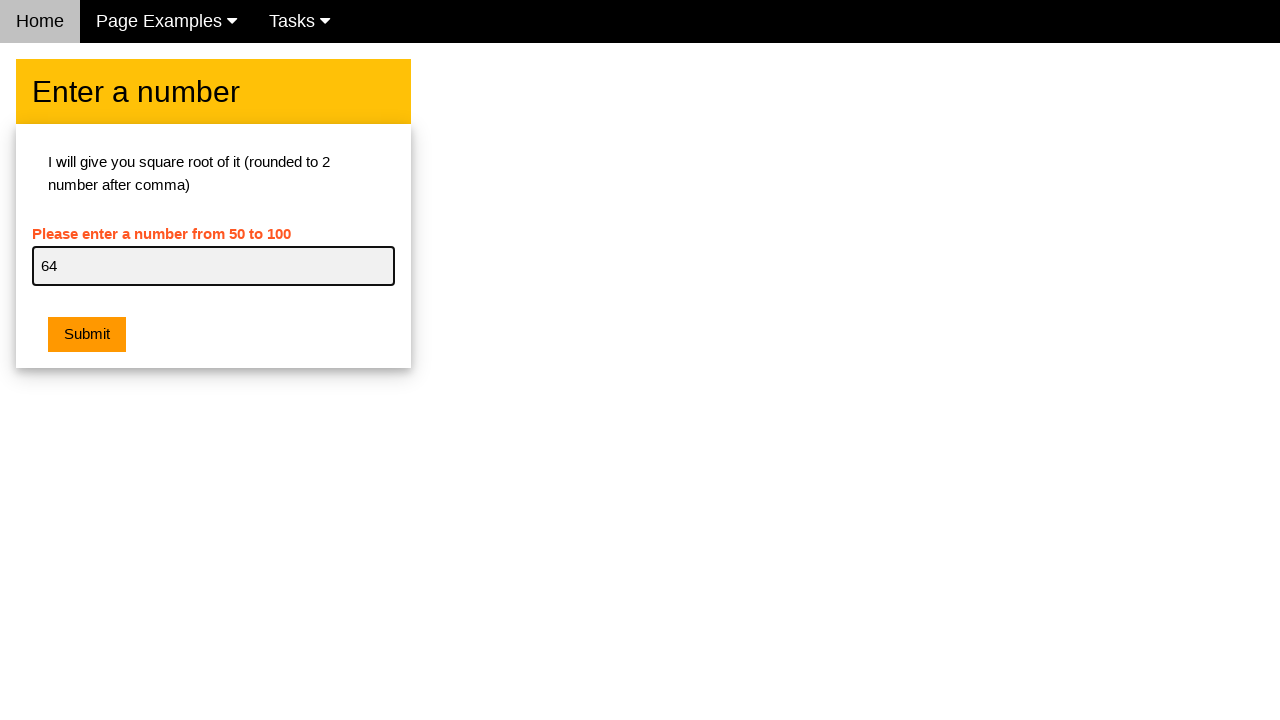

Clicked the submit button to calculate square root at (87, 335) on button
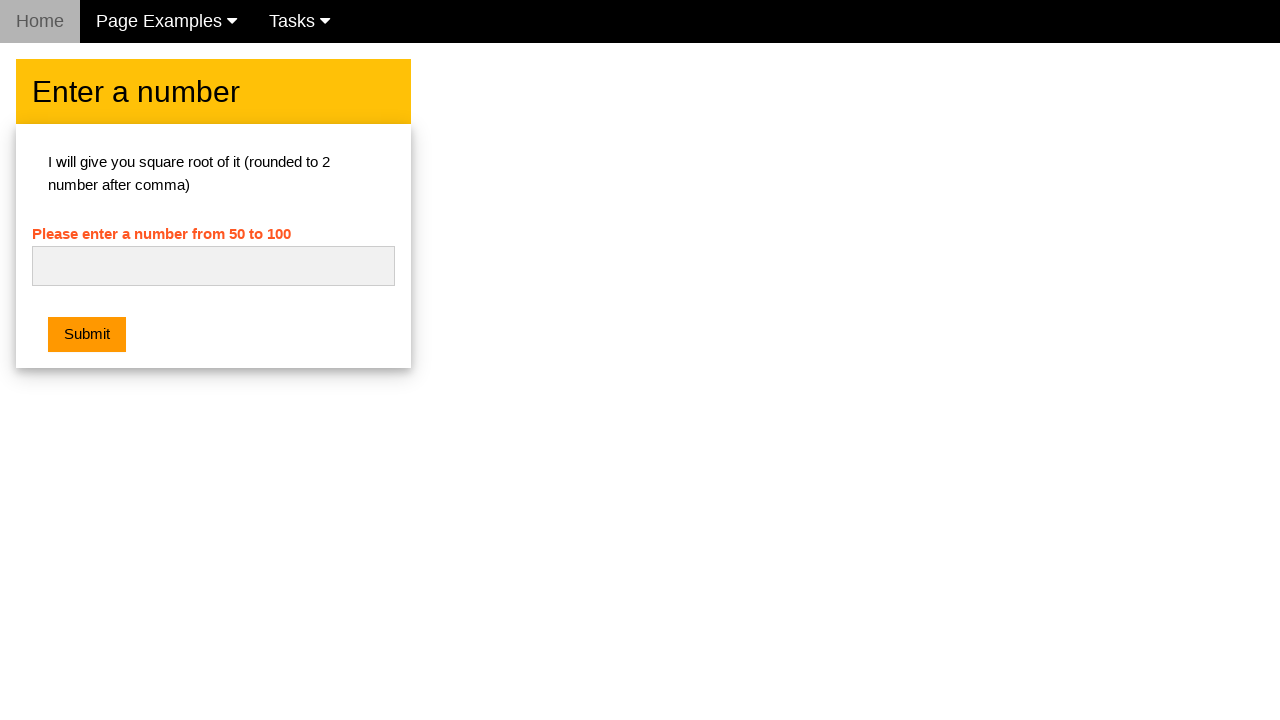

Set up dialog handler to accept alerts
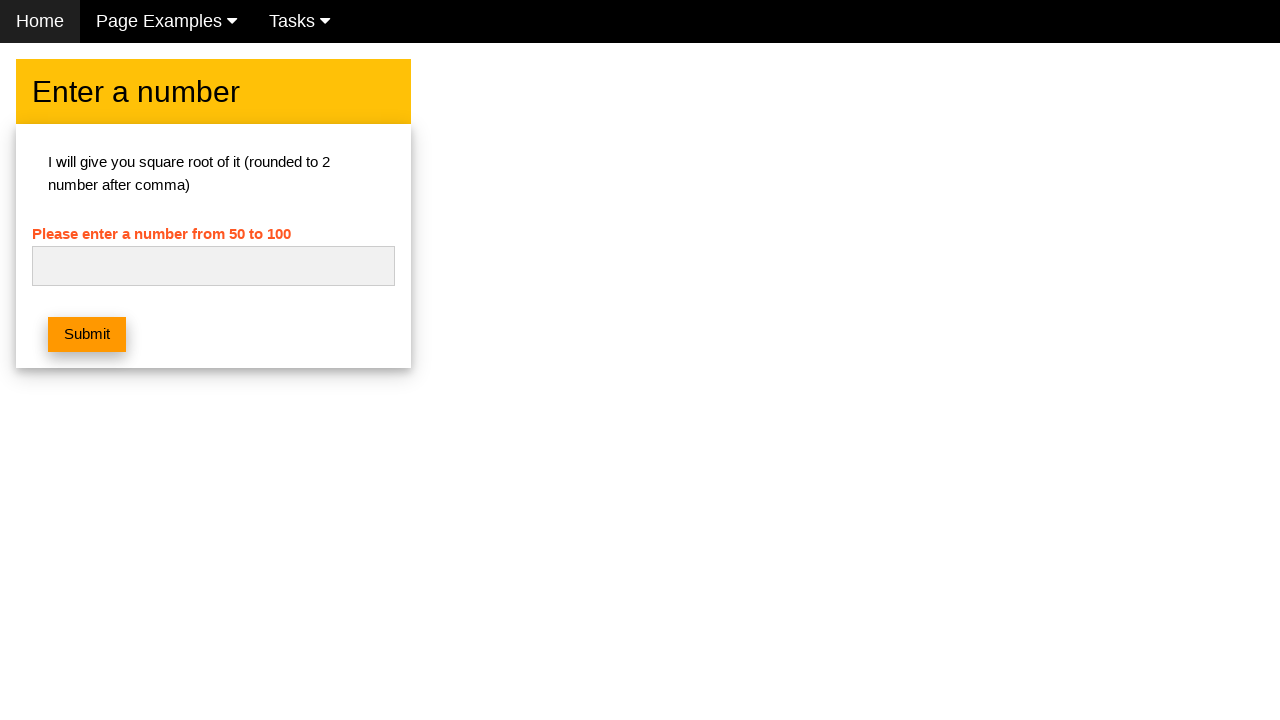

Waited 500ms for alert dialog to appear
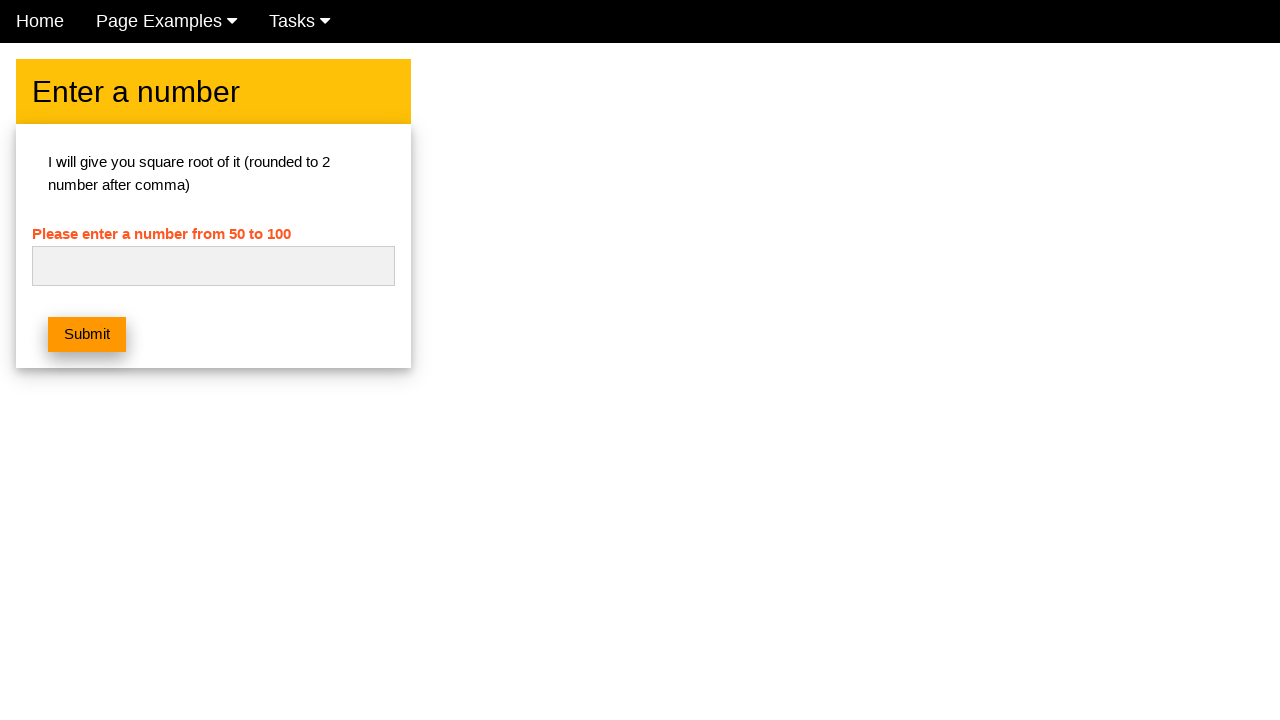

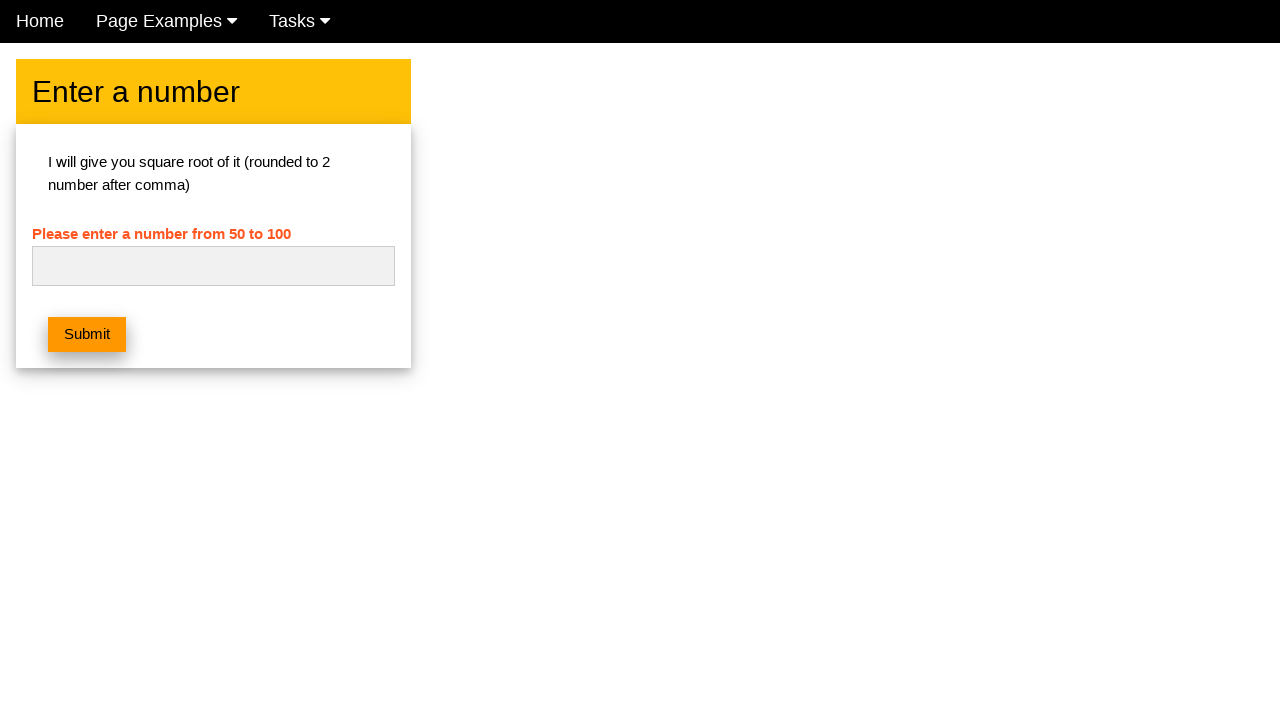